Navigates to a practice automation page and interacts with a web table to count rows and columns, then extracts data from the third row

Starting URL: https://www.rahulshettyacademy.com/AutomationPractice/

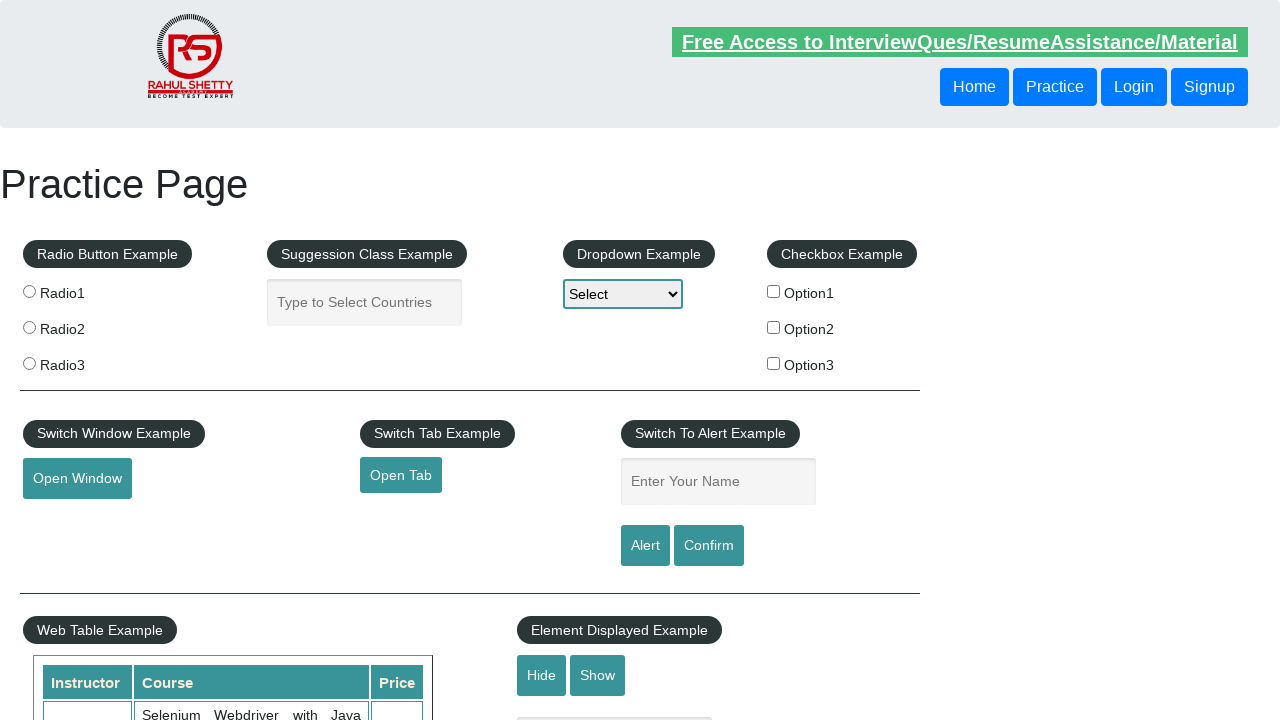

Waited for web table with name 'courses' to be present
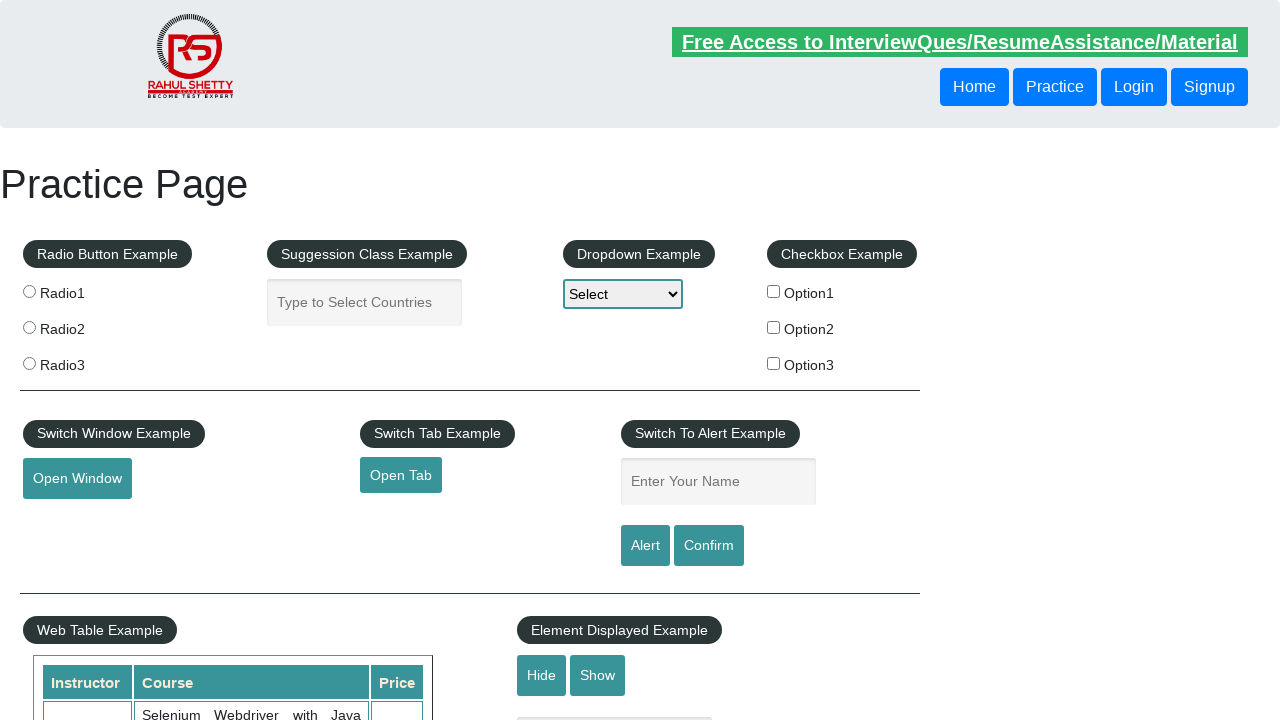

Counted 11 rows in the web table
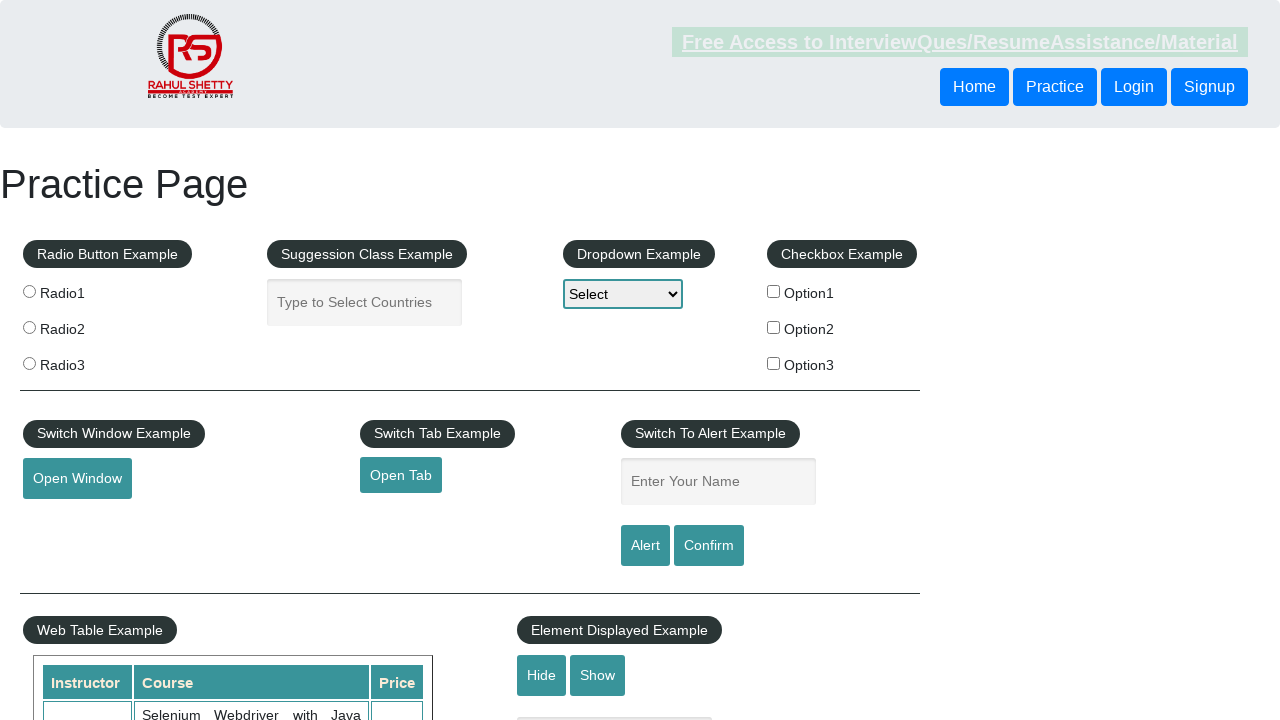

Counted 3 columns in the web table header
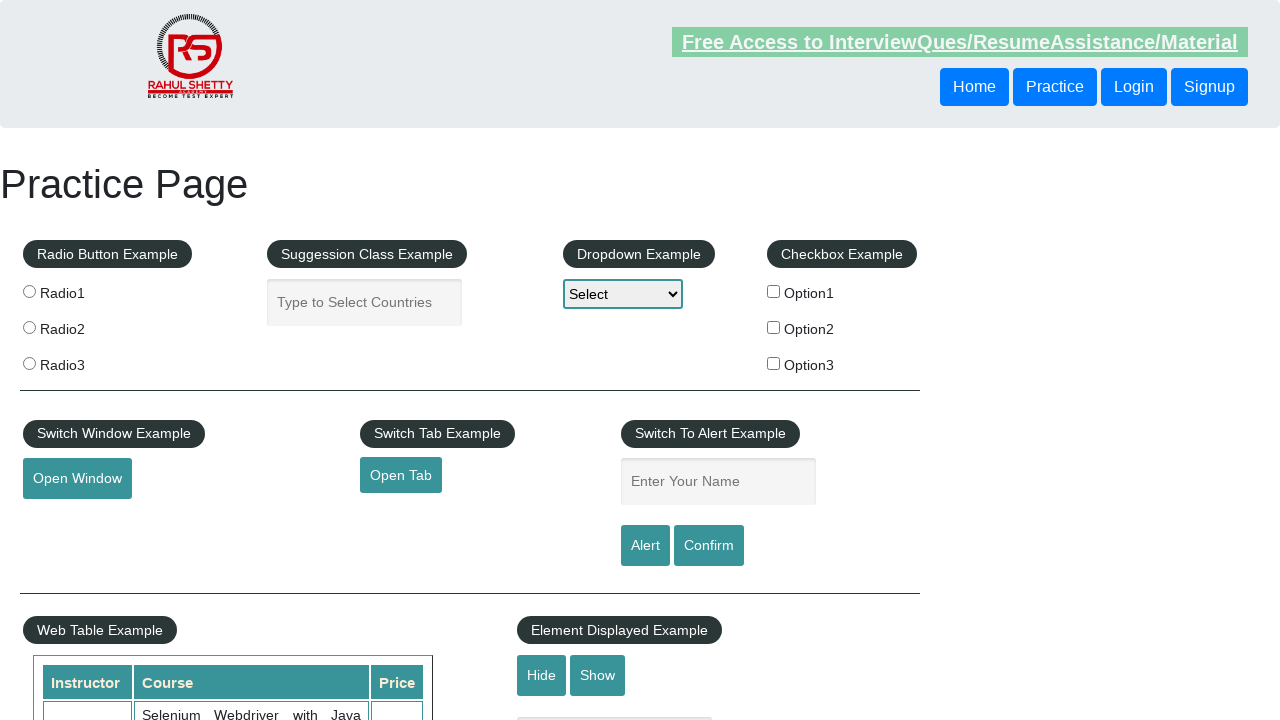

Retrieved all cells from the third row of the web table
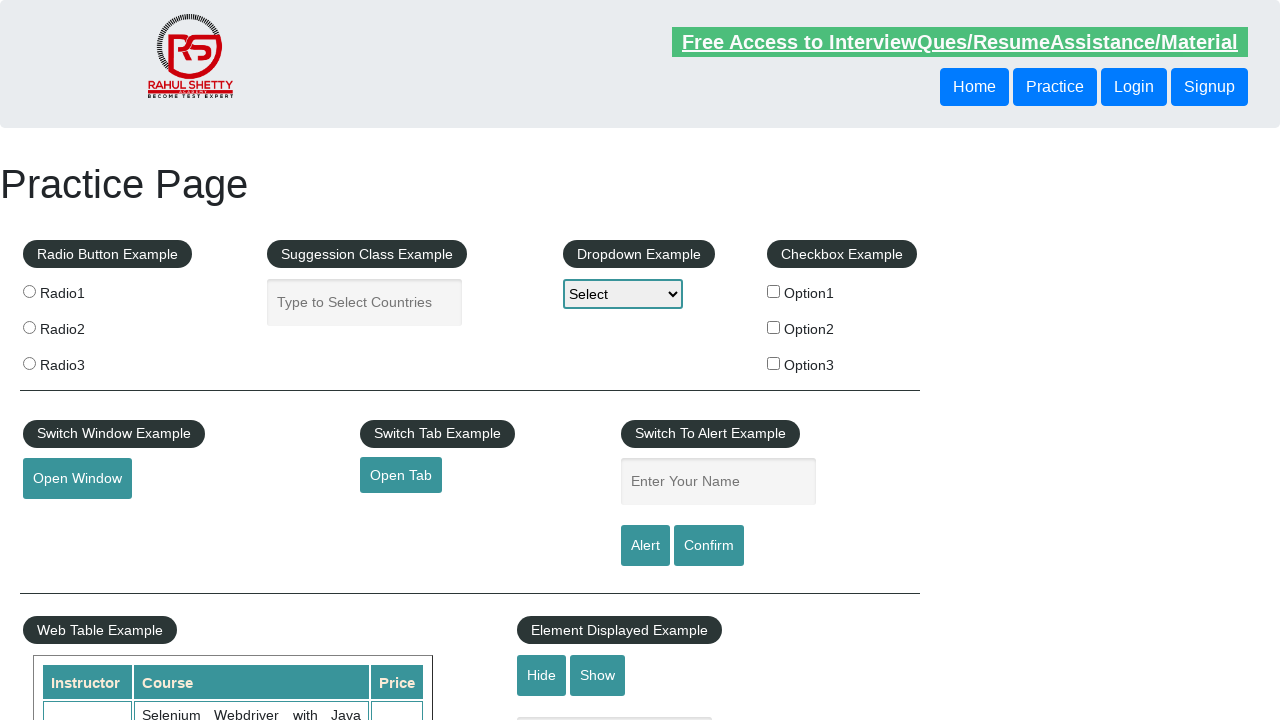

Extracted and printed text content from all cells in the third row
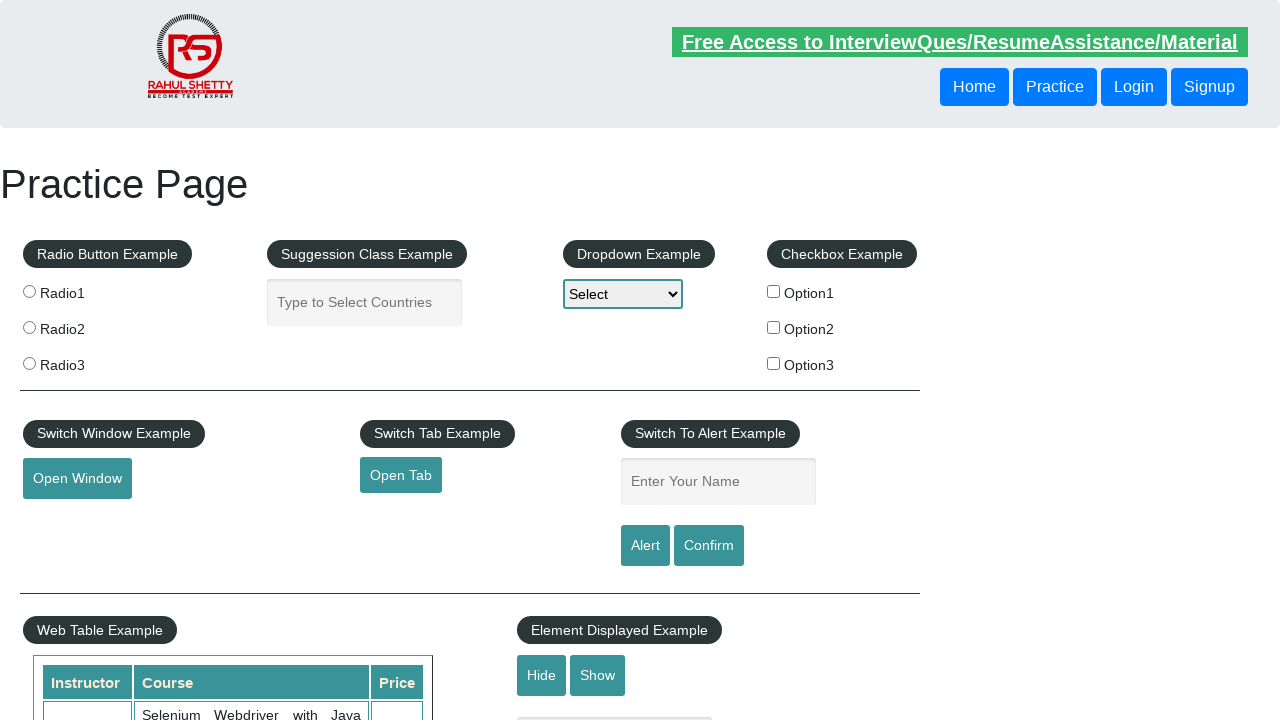

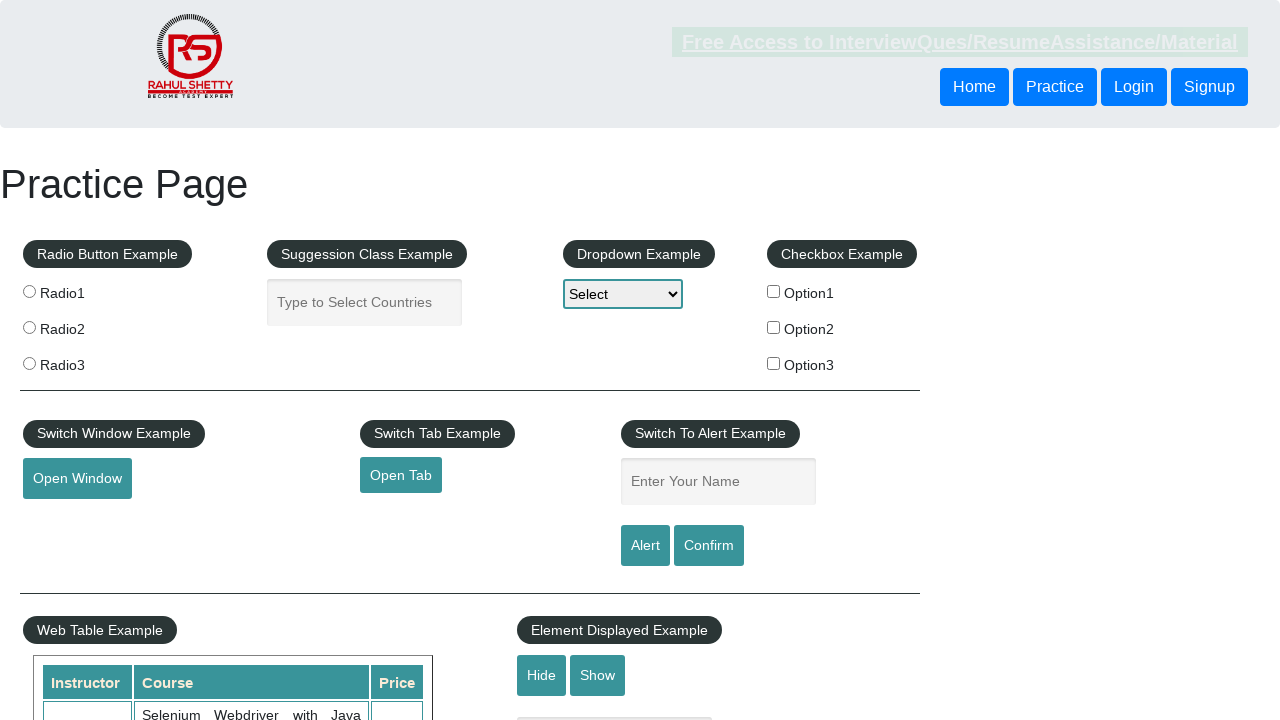